Tests a grocery shopping website by searching for products containing "ca", verifying the product count, adding items to cart, and checking the brand logo text.

Starting URL: https://rahulshettyacademy.com/seleniumPractise/#/

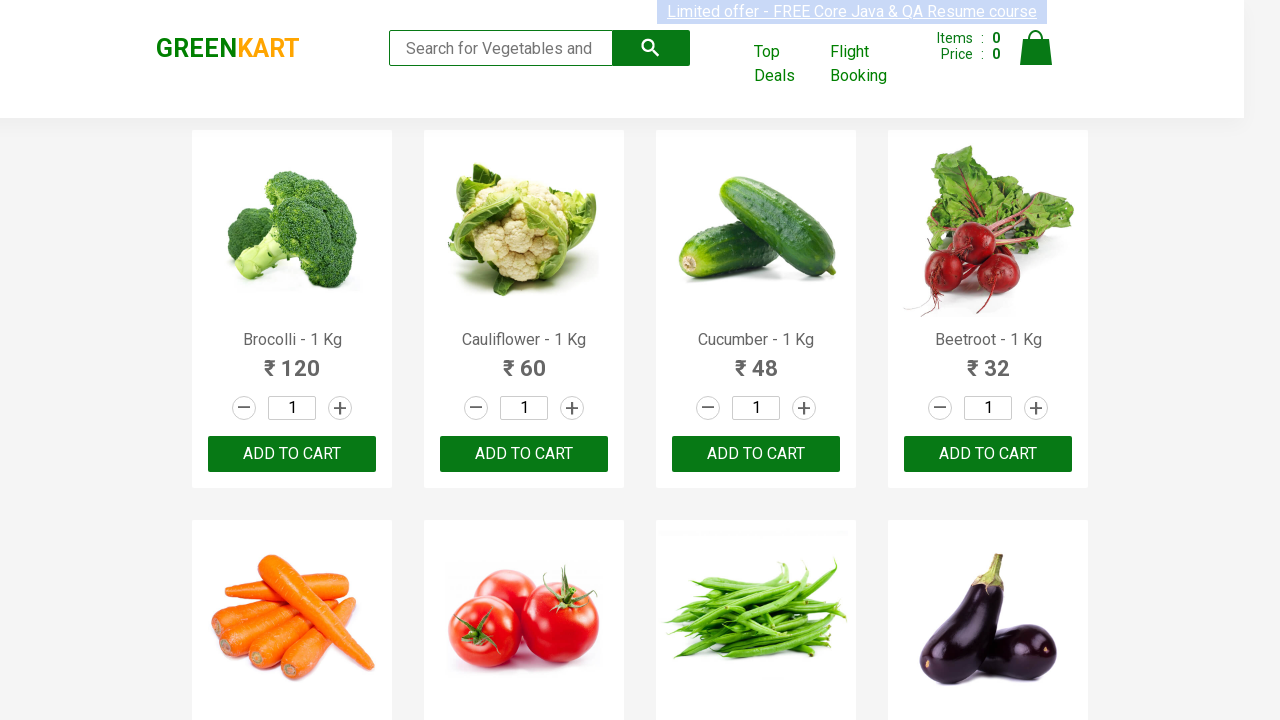

Typed 'ca' in search box to filter products on .search-keyword
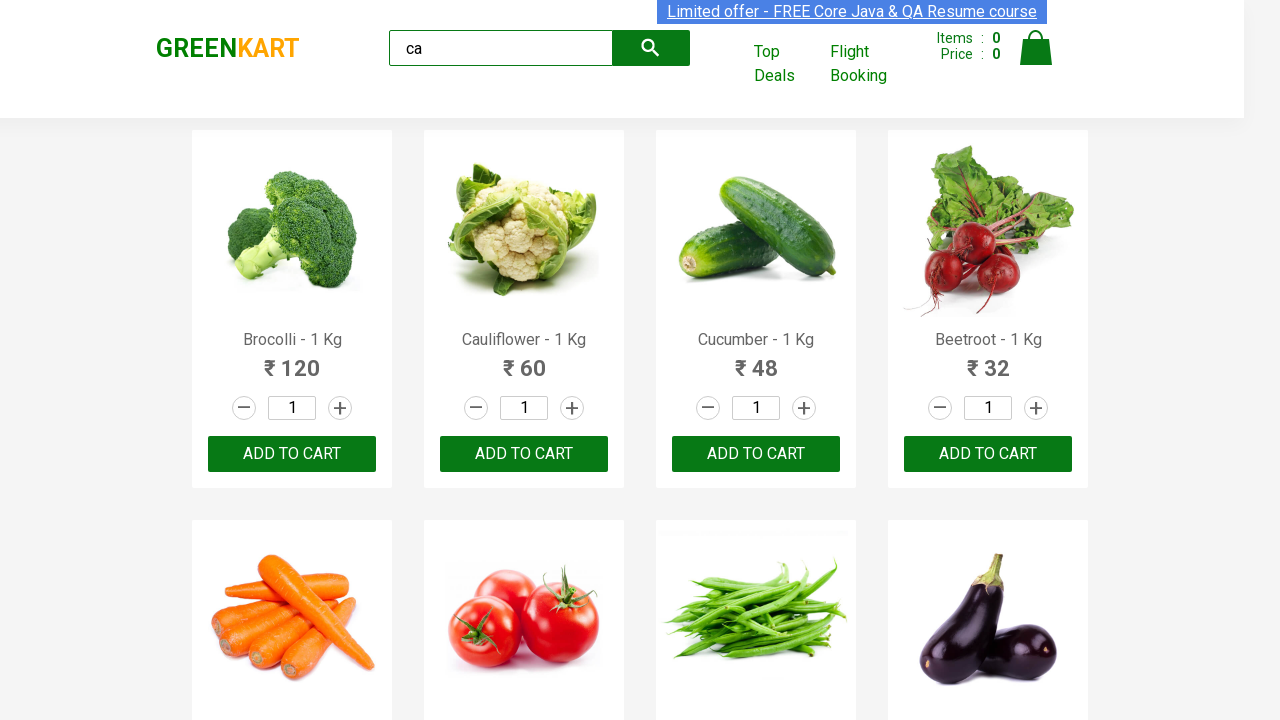

Waited for search results to load
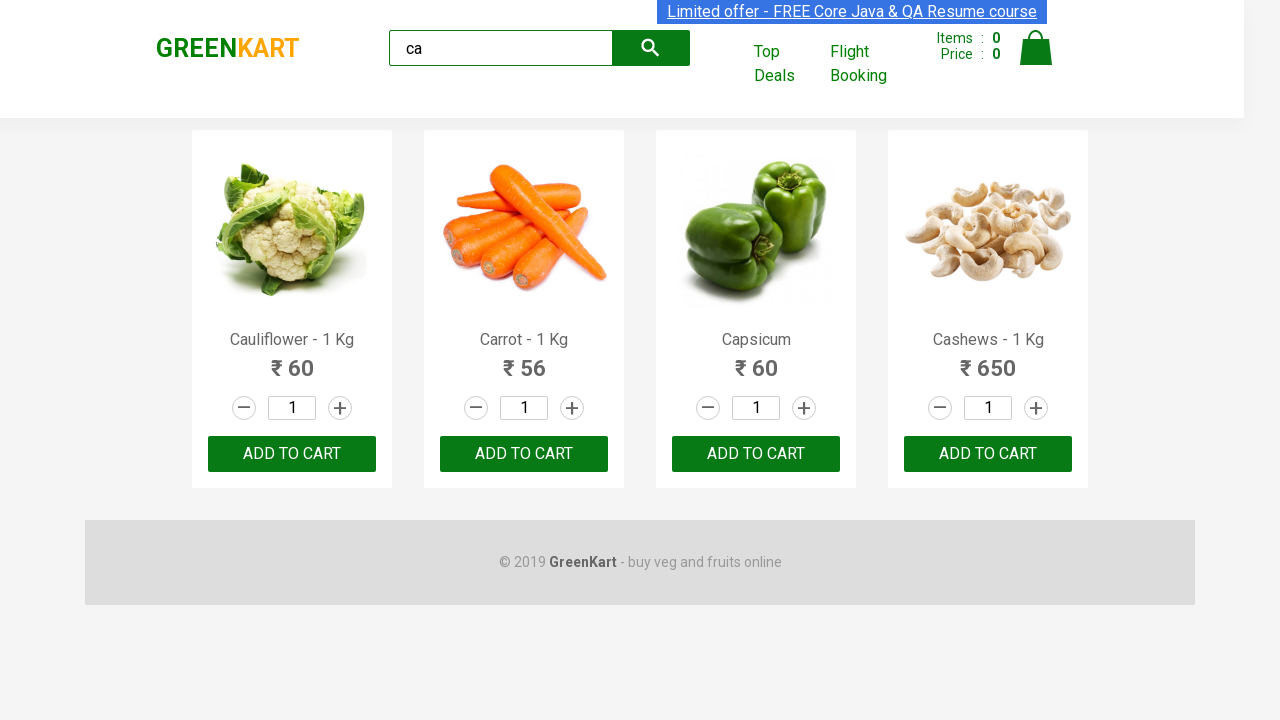

Verified 5 total products found (including hidden ones)
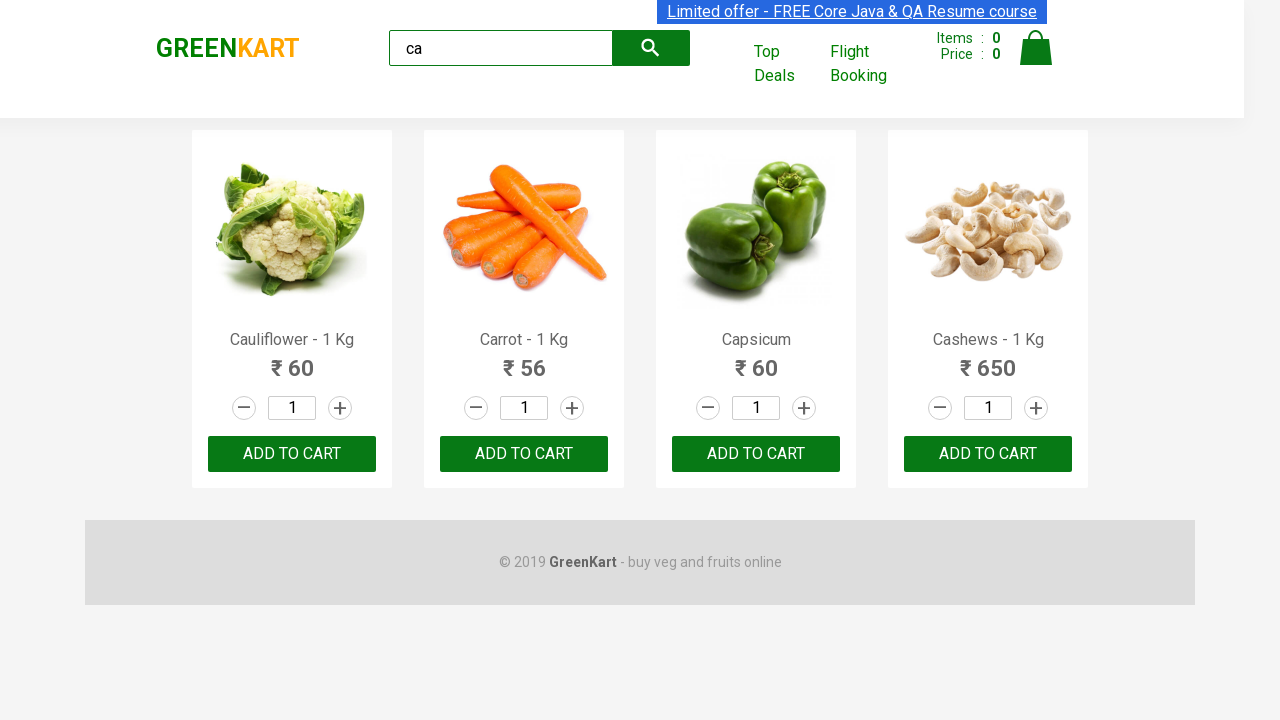

Verified 4 visible products displayed
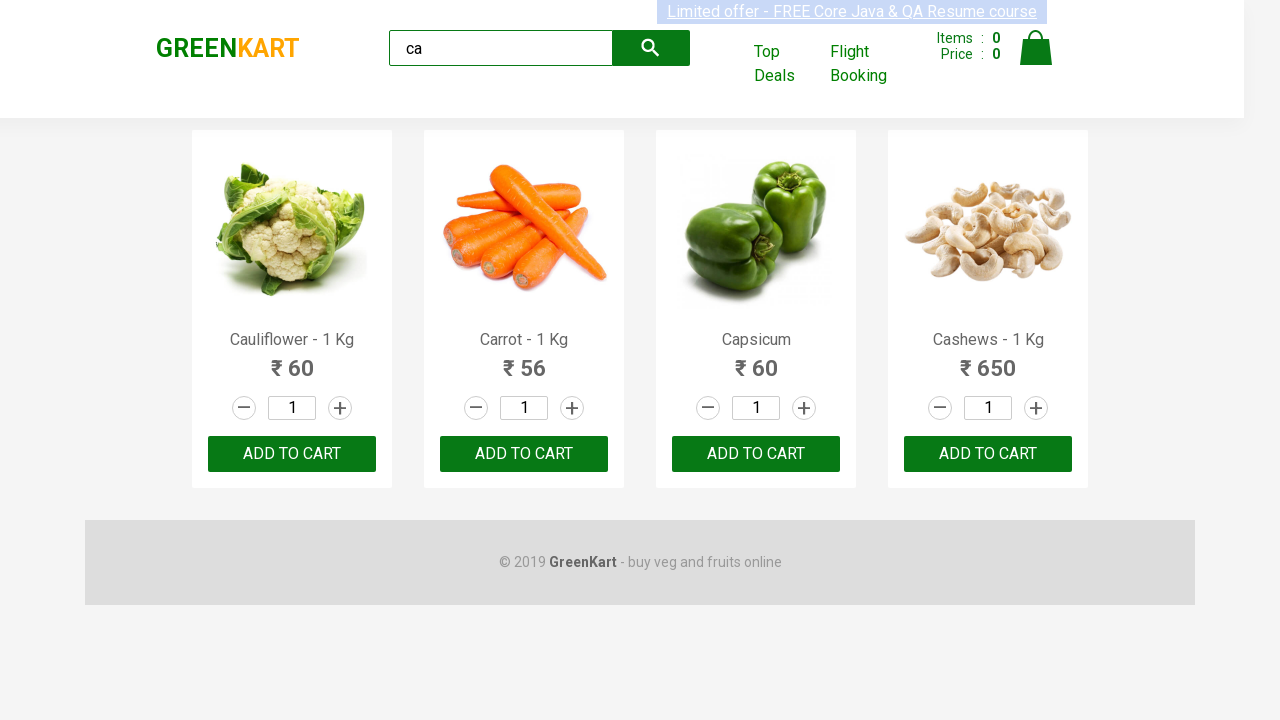

Clicked ADD TO CART button on 3rd product at (756, 454) on :nth-child(3) > .product-action > button
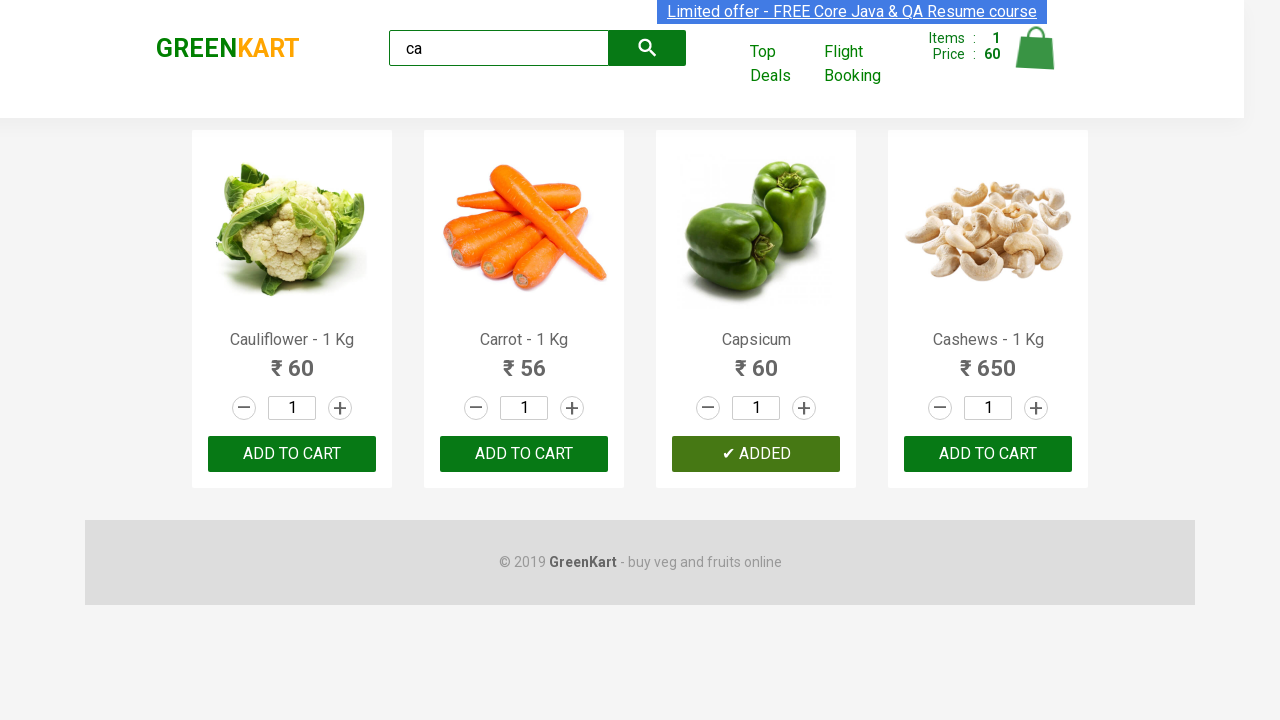

Found and clicked ADD TO CART for Cashews product at (988, 454) on .products .product >> nth=3 >> button
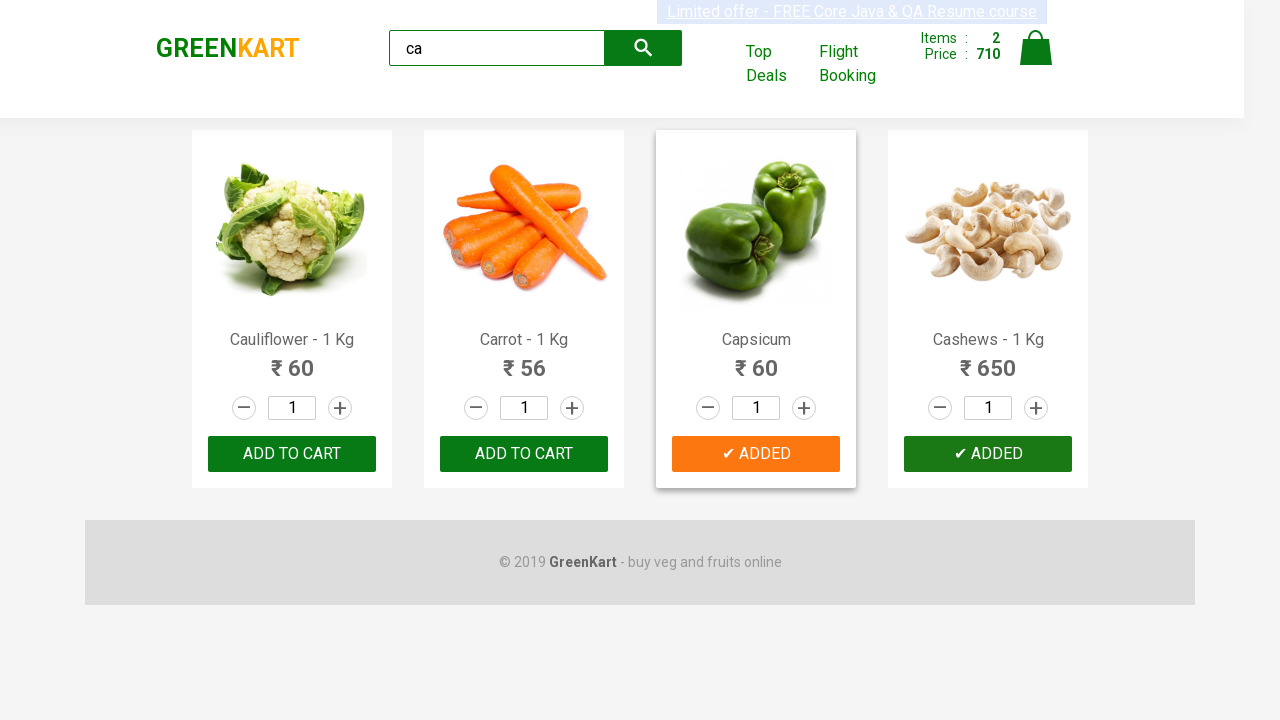

Verified brand logo text is 'GREENKART'
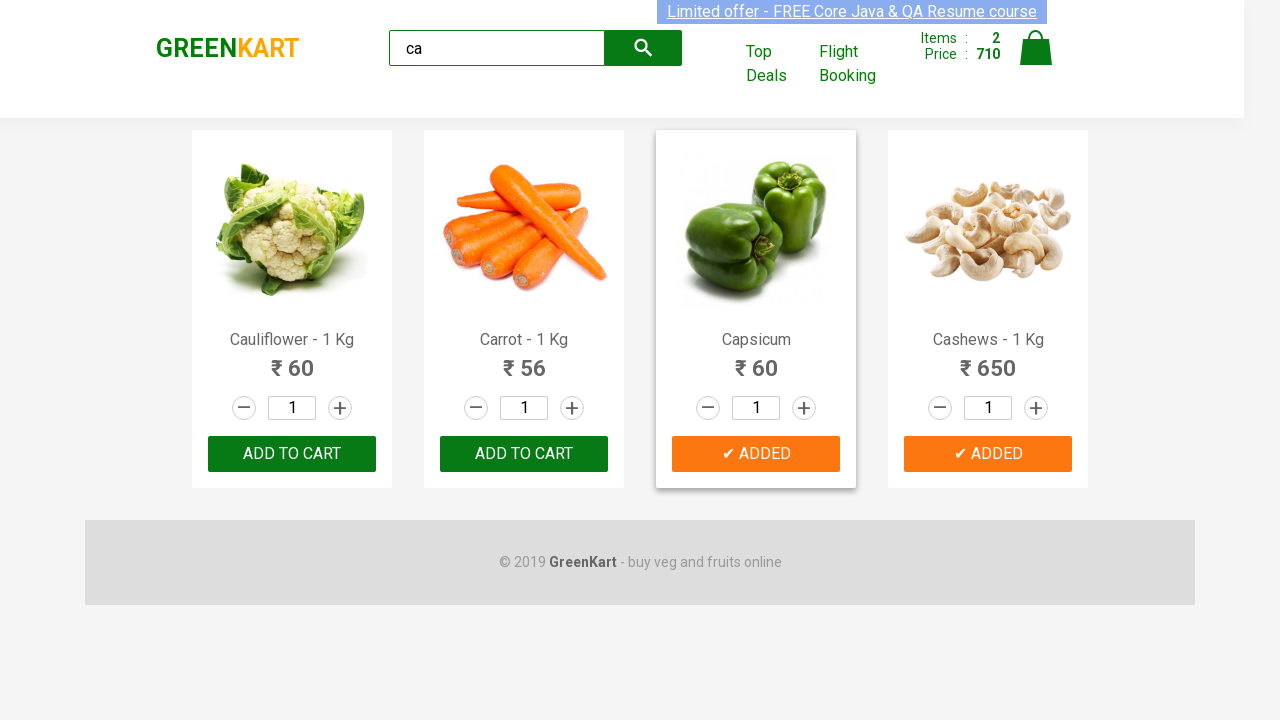

Logged brand text: GREENKART
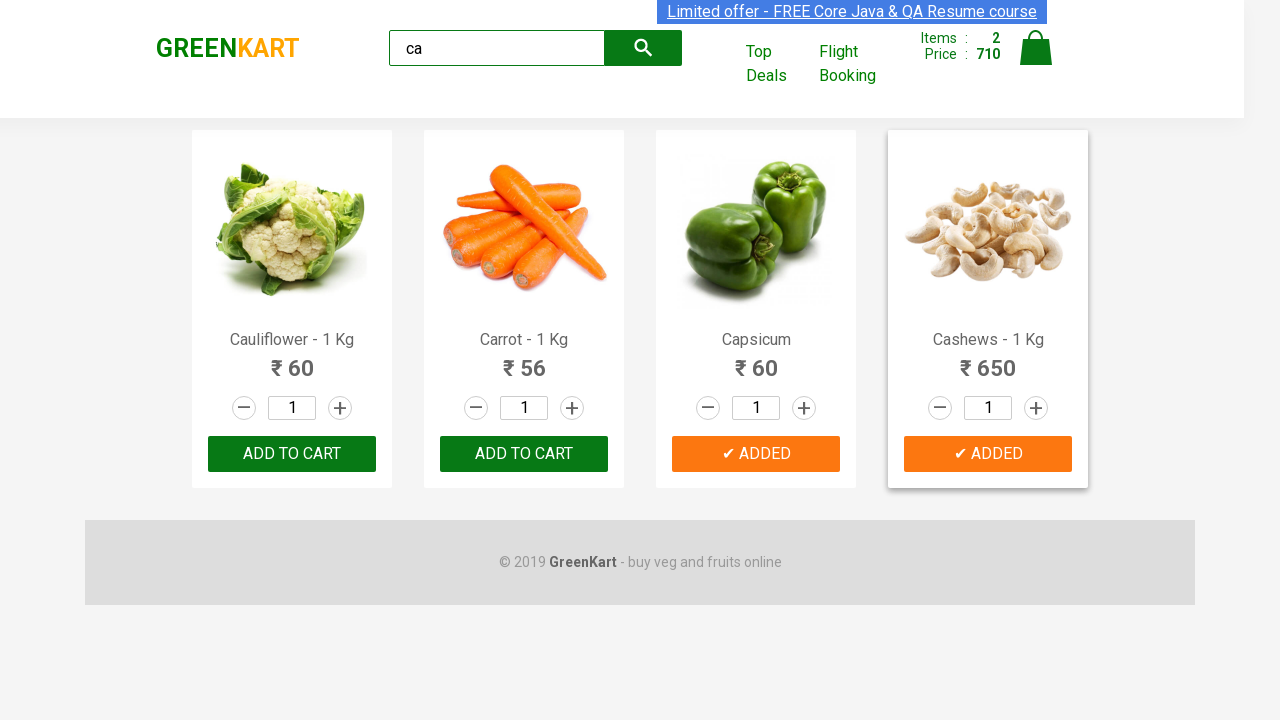

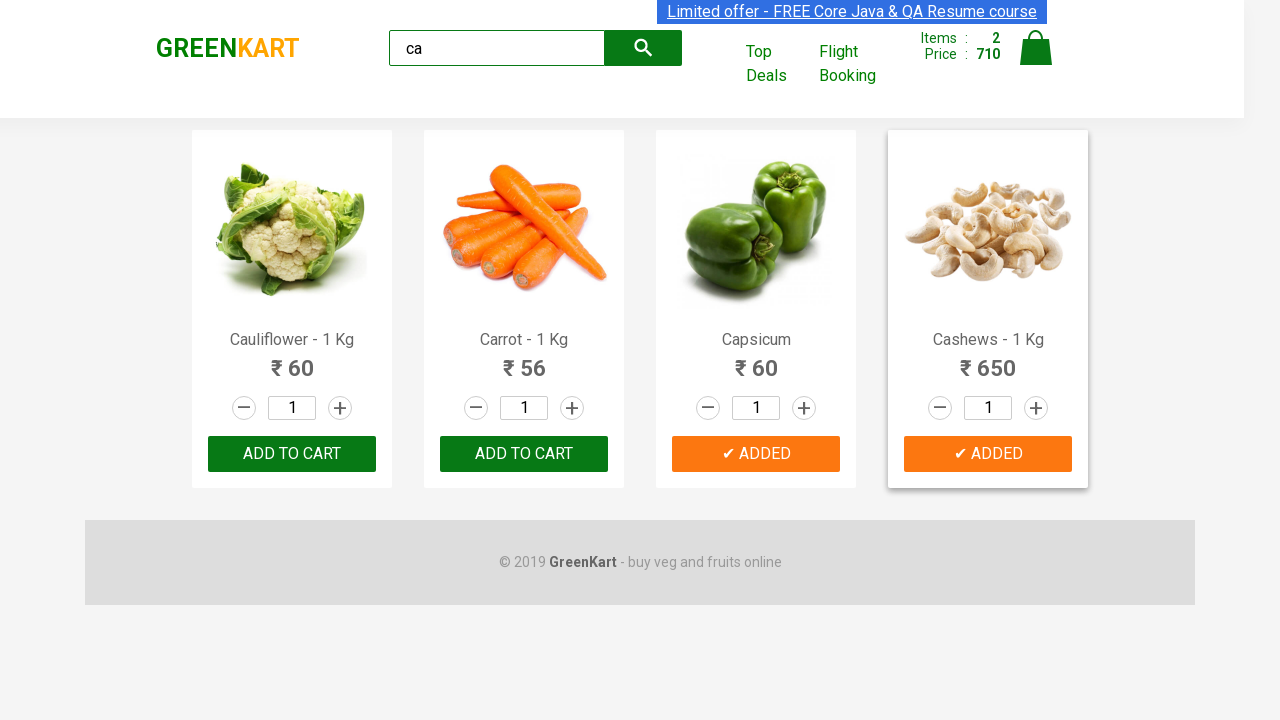